Tests checkbox functionality by clicking both checkboxes to toggle their states and verifying the resulting selection states

Starting URL: https://the-internet.herokuapp.com/checkboxes

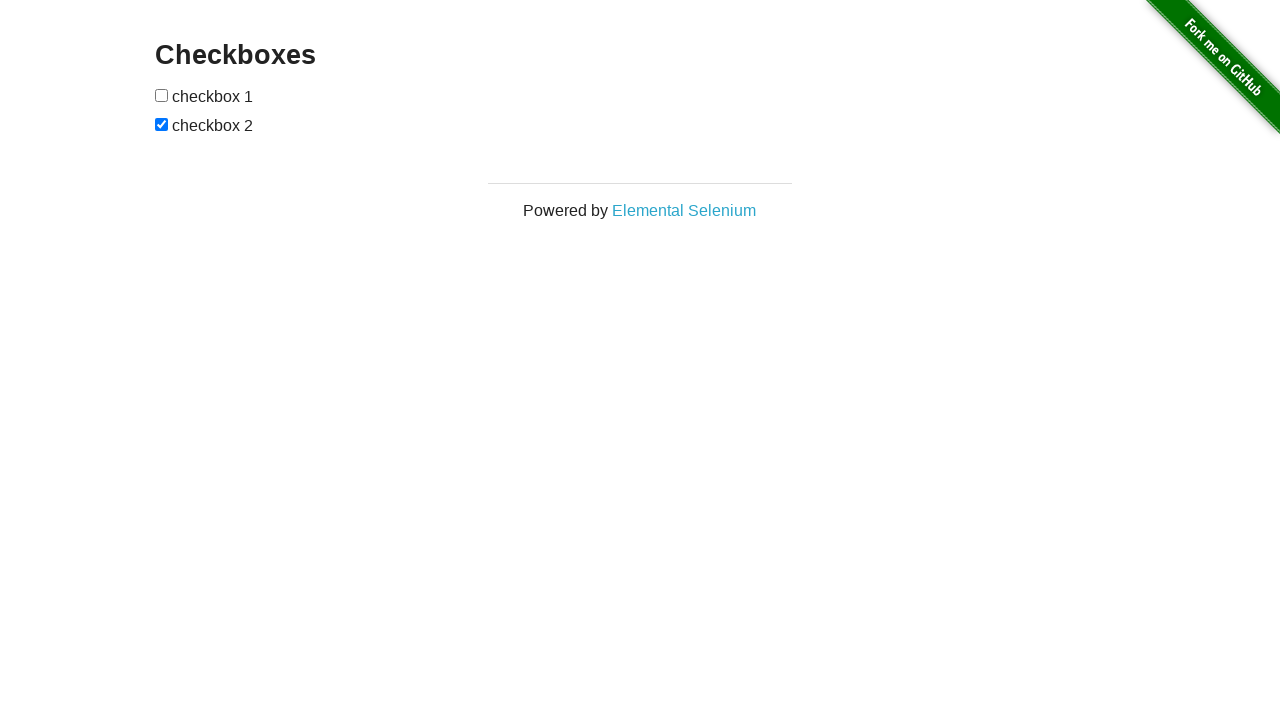

Navigated to checkboxes test page
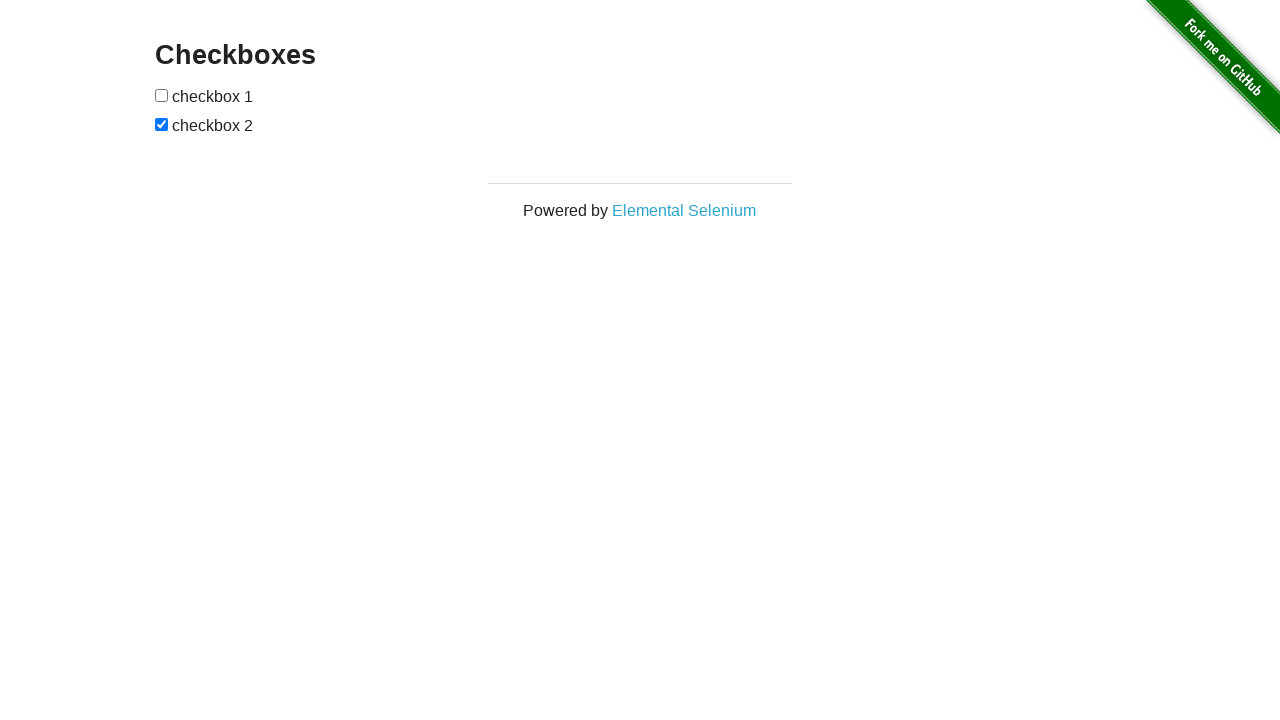

Clicked first checkbox to toggle its state at (162, 95) on xpath=//*[@id='checkboxes']/input[1]
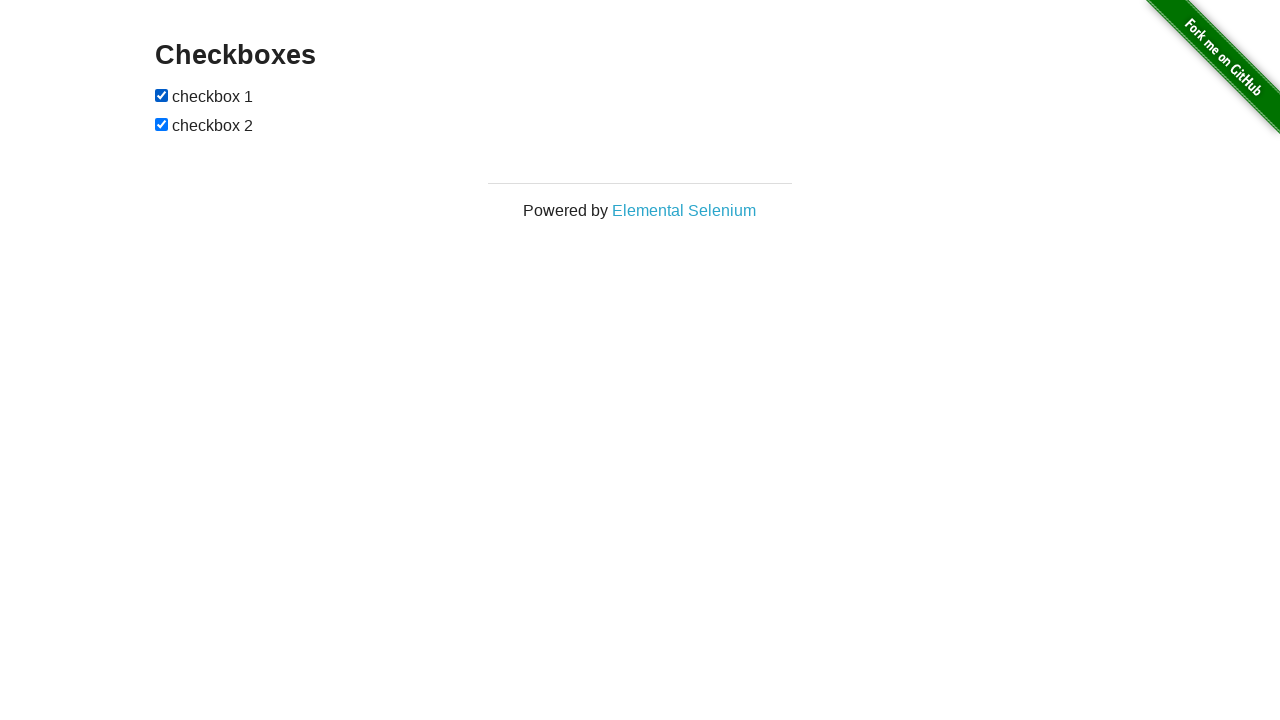

Clicked second checkbox to toggle its state at (162, 124) on xpath=//*[@id='checkboxes']/input[2]
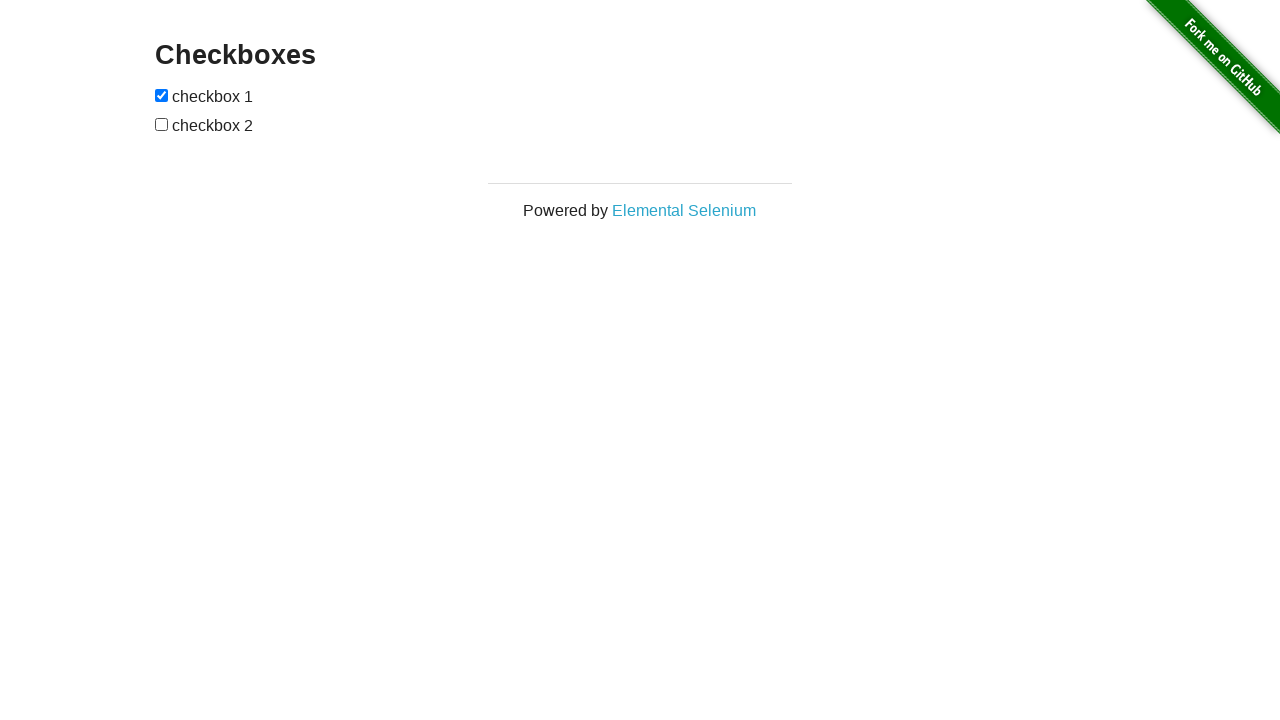

Located first checkbox element
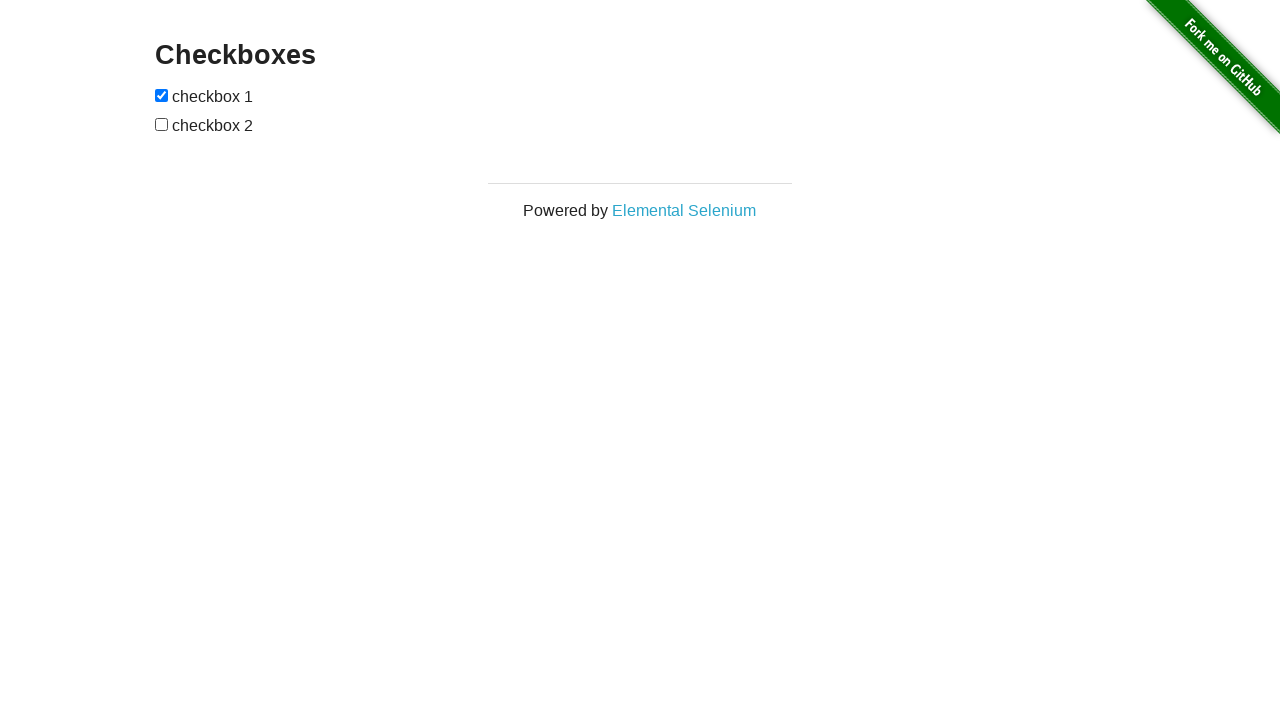

Located second checkbox element
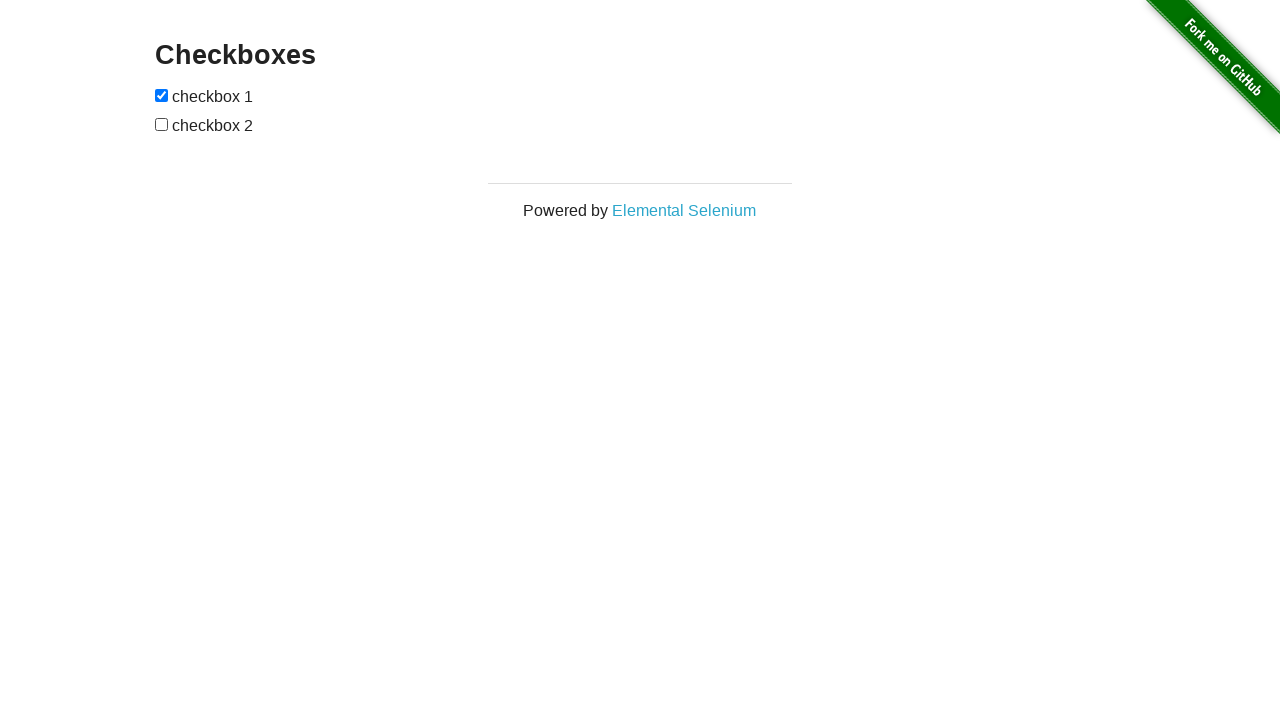

Verified first checkbox is checked
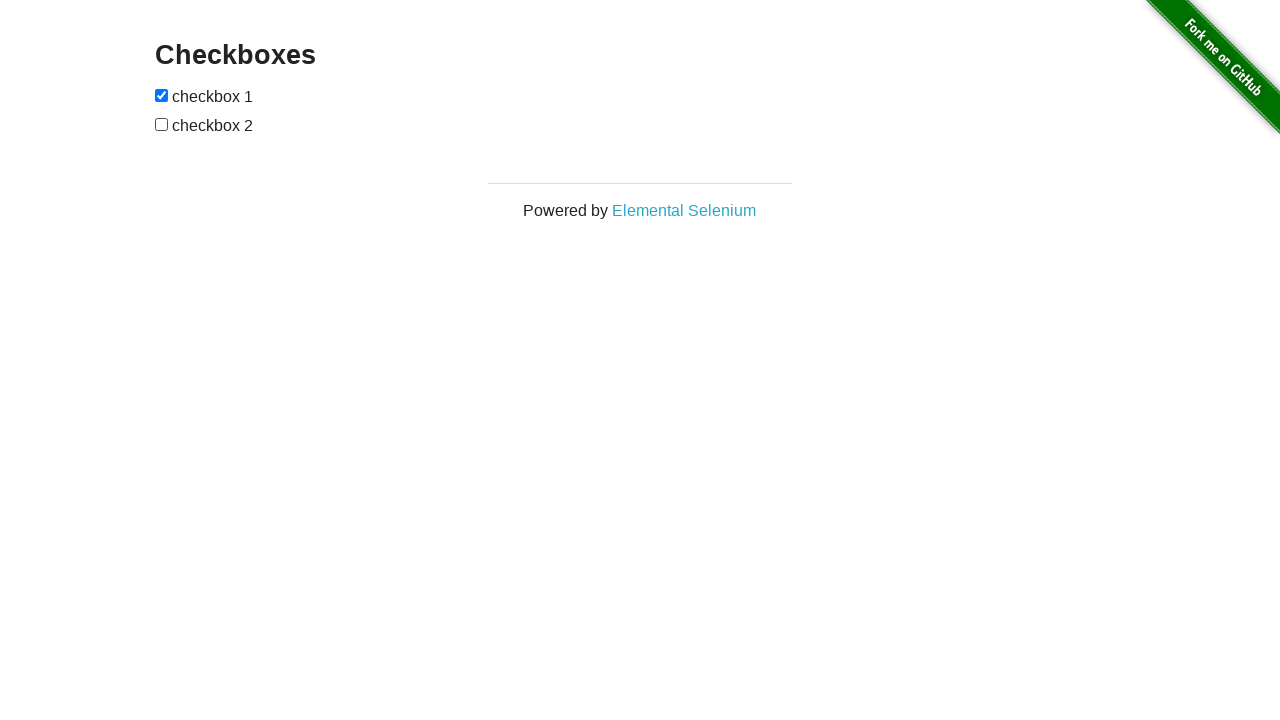

Verified second checkbox is not checked
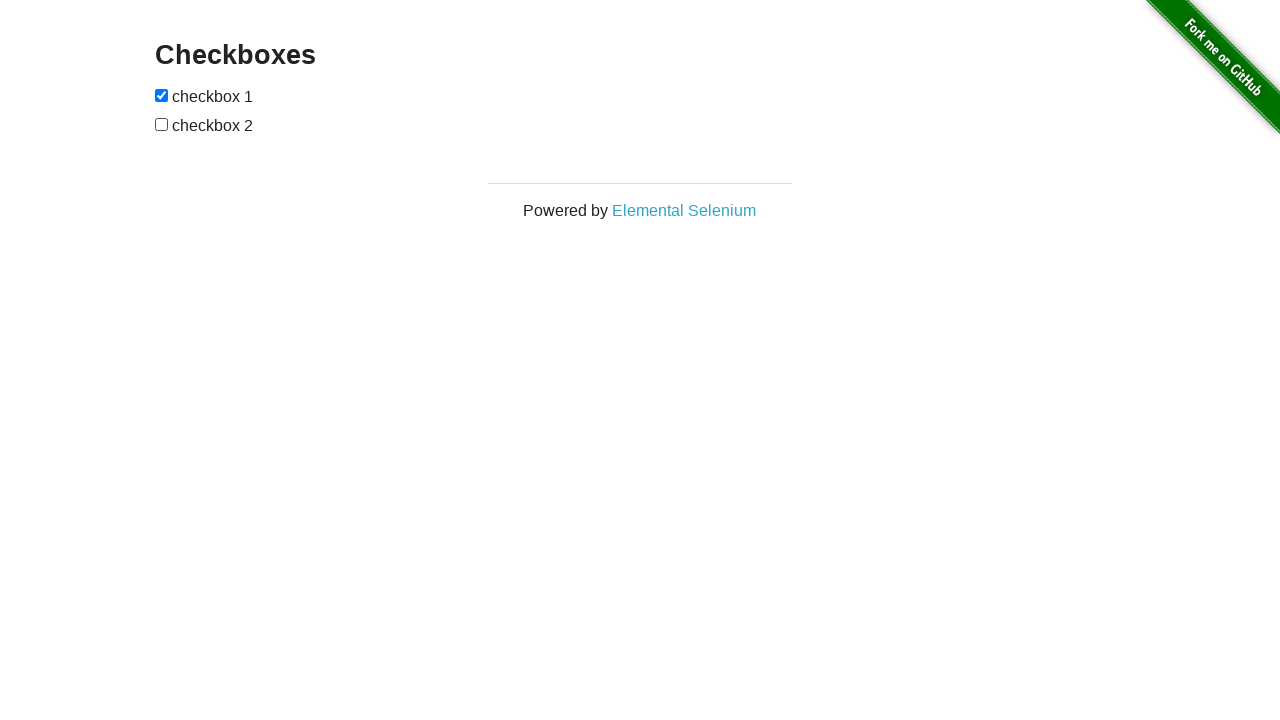

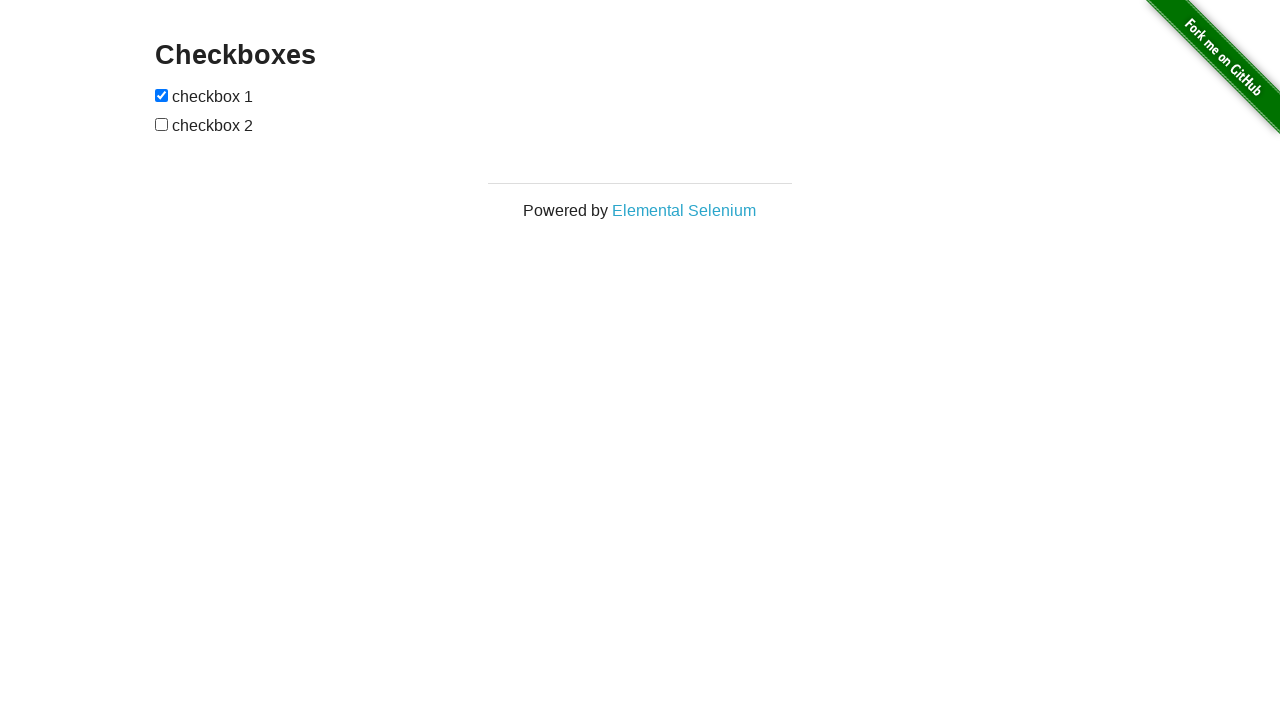